Tests double-click functionality on a button element on a test page

Starting URL: https://testkru.com/Elements/Buttons

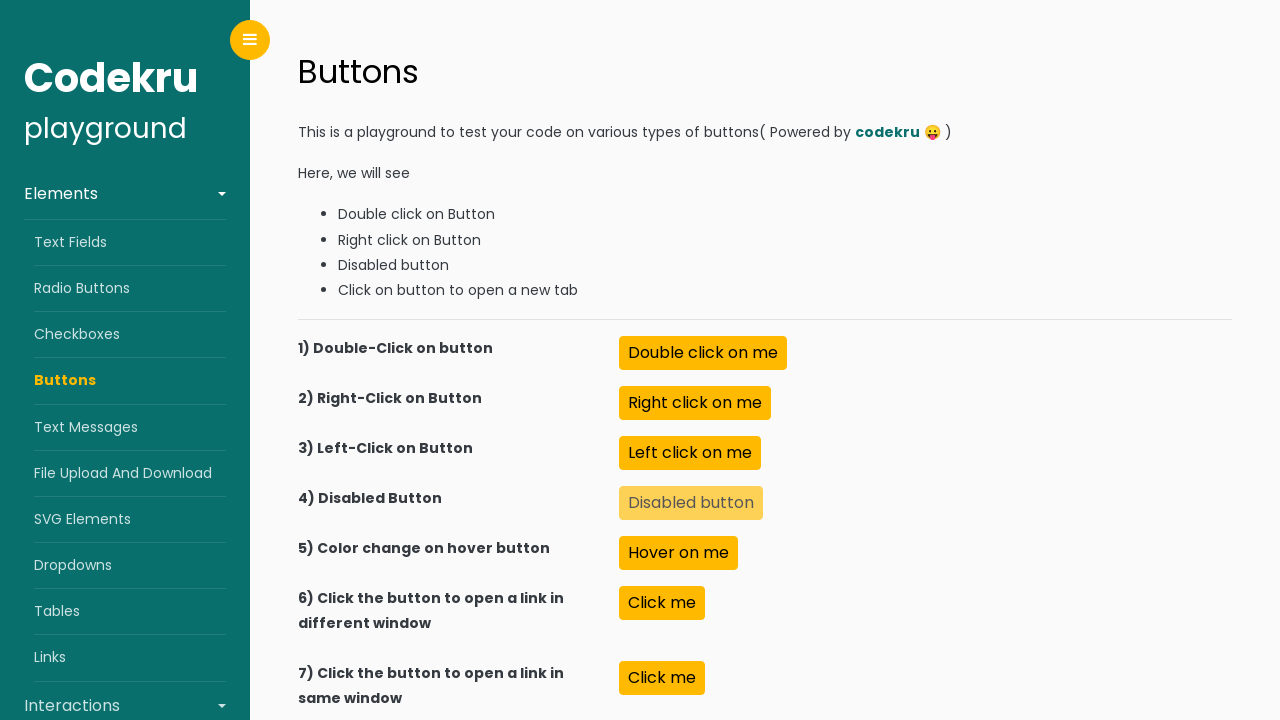

Double-clicked the button element with id 'doubleClick' at (703, 353) on xpath=//button[@id='doubleClick']
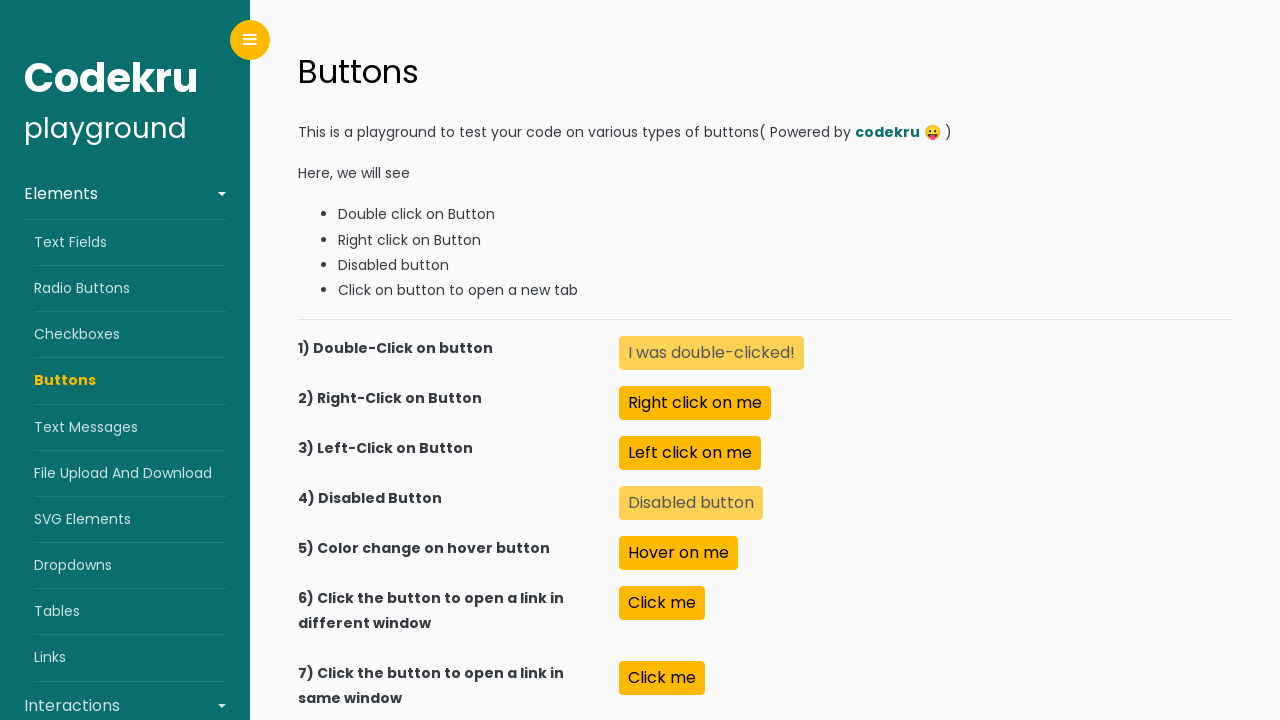

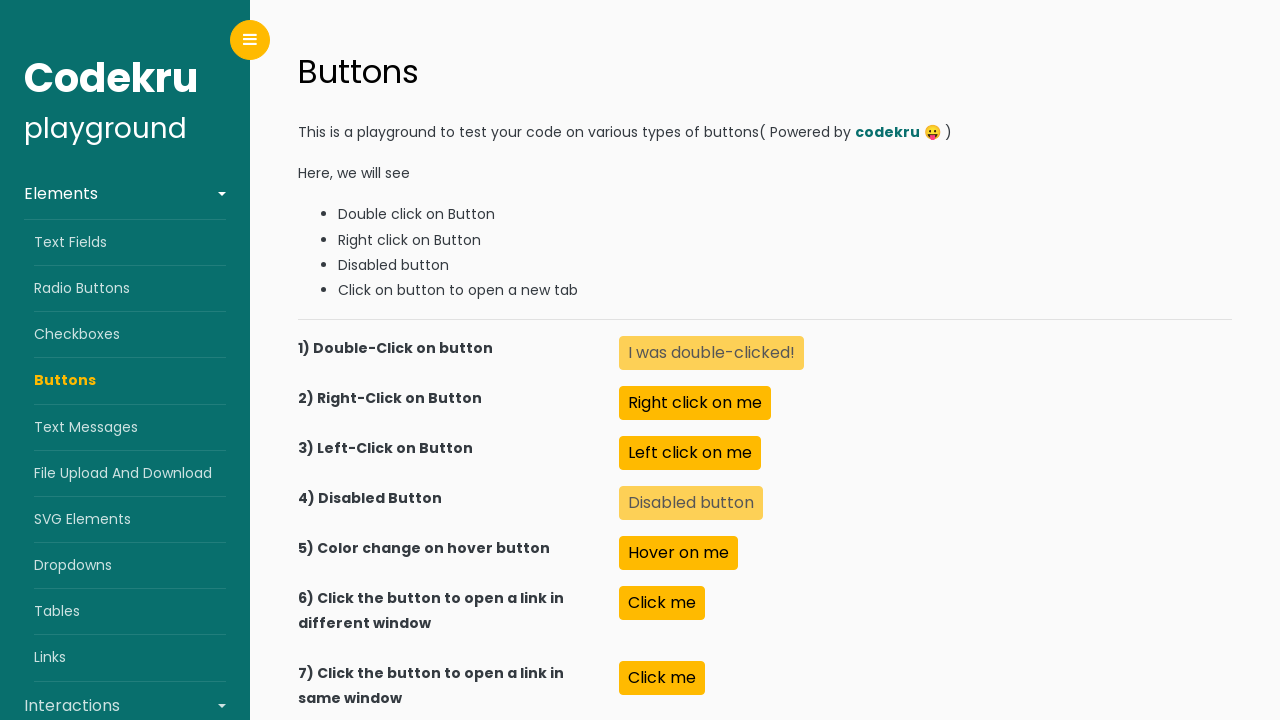